Tests iframe handling on DemoQA by switching to an iframe, reading the heading text inside it, and modifying the heading text using JavaScript execution

Starting URL: https://demoqa.com/frames

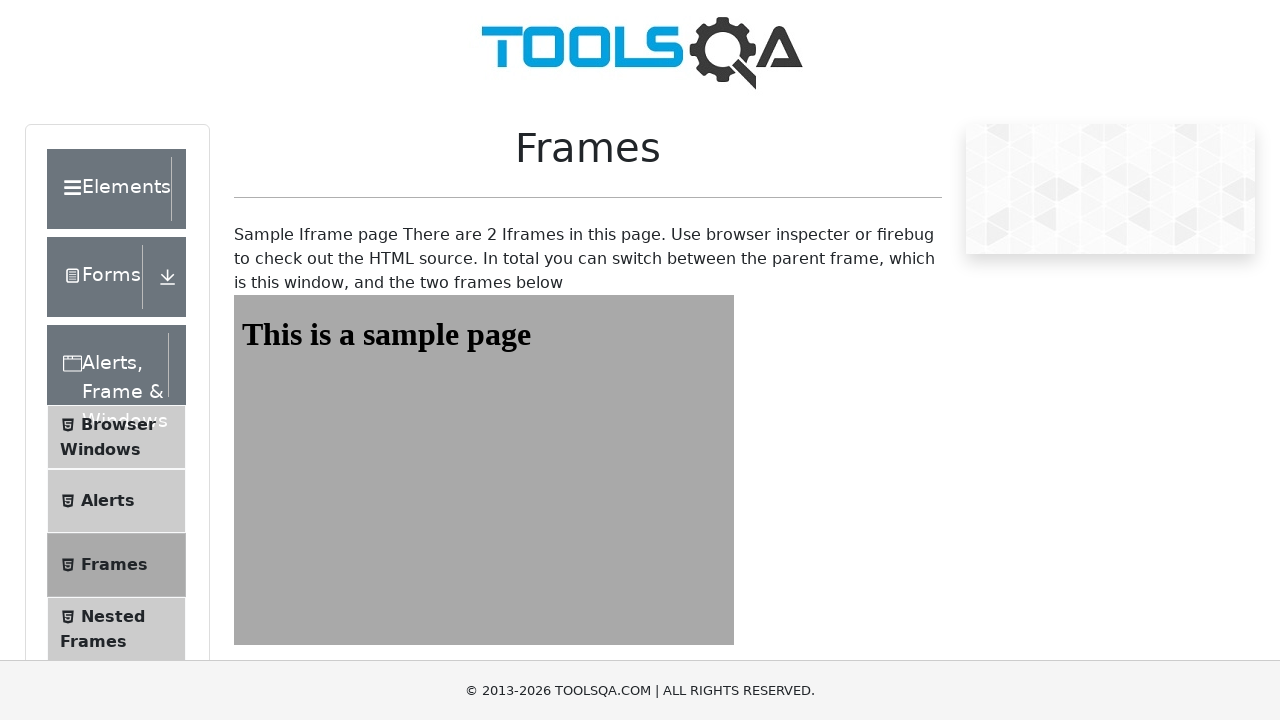

Located iframe with id 'frame1'
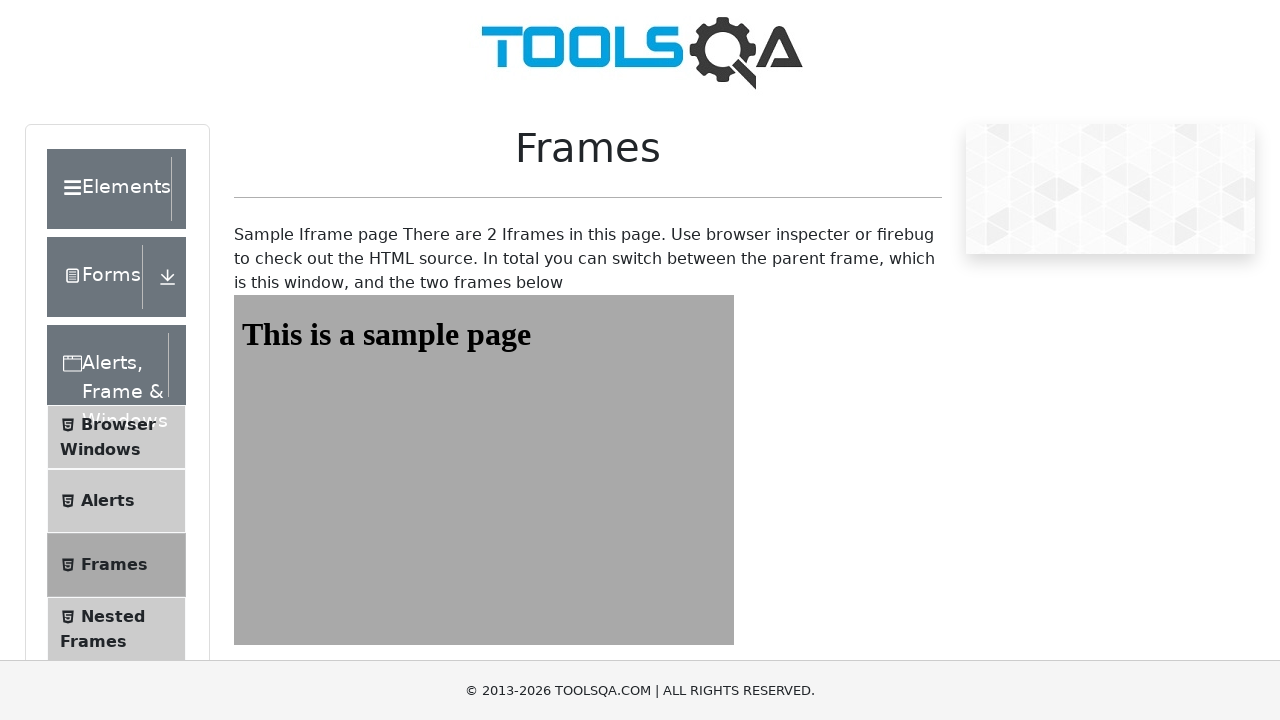

Sample heading inside iframe became visible
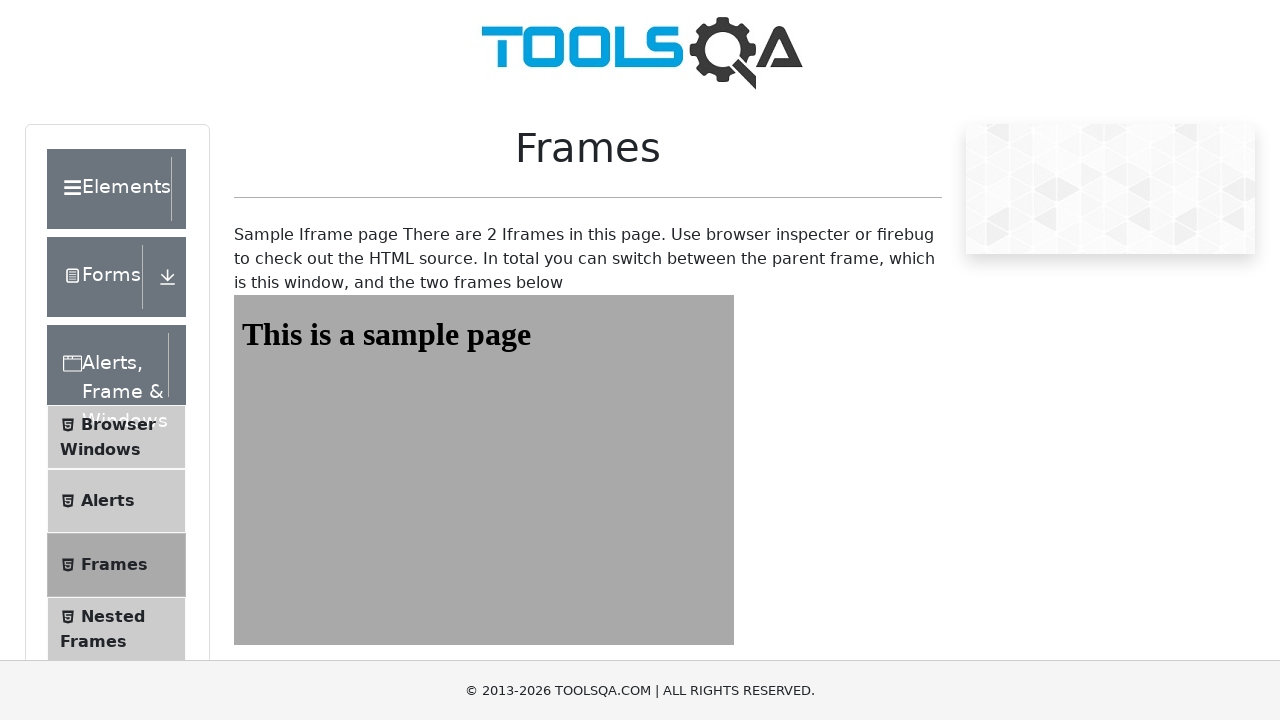

Retrieved heading text from iframe: 'This is a sample page'
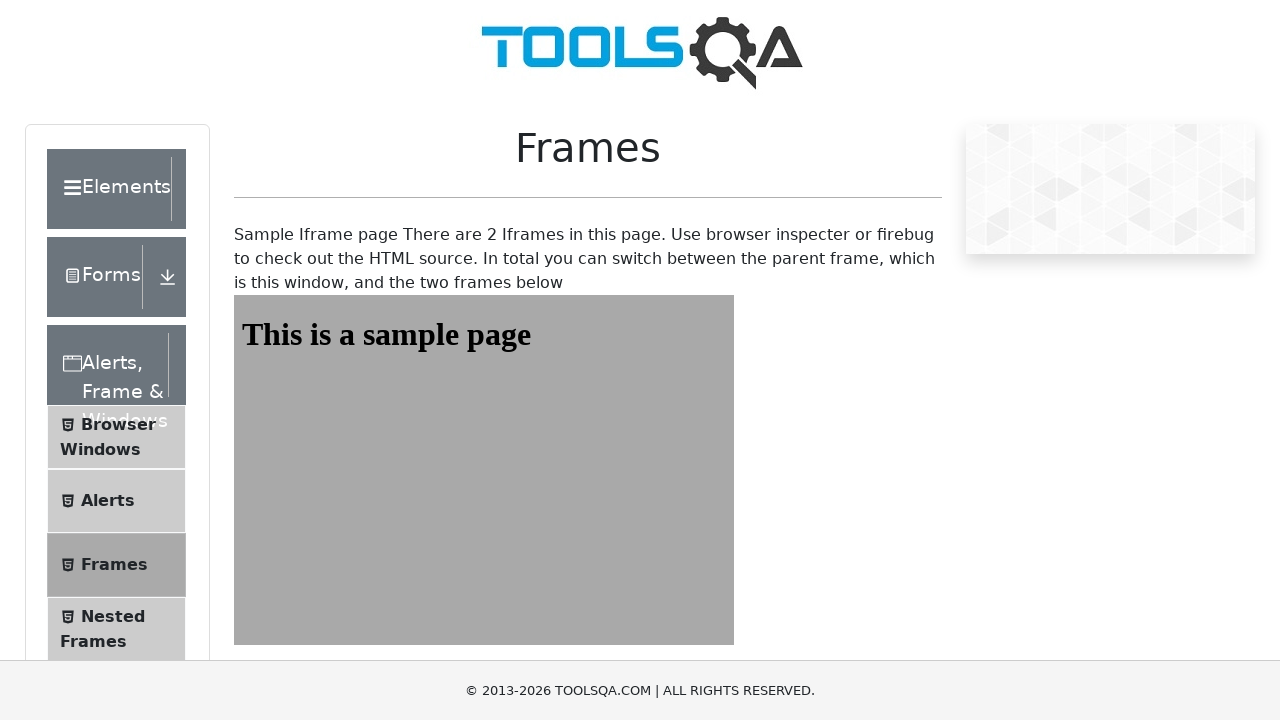

Got reference to iframe element by name 'frame1'
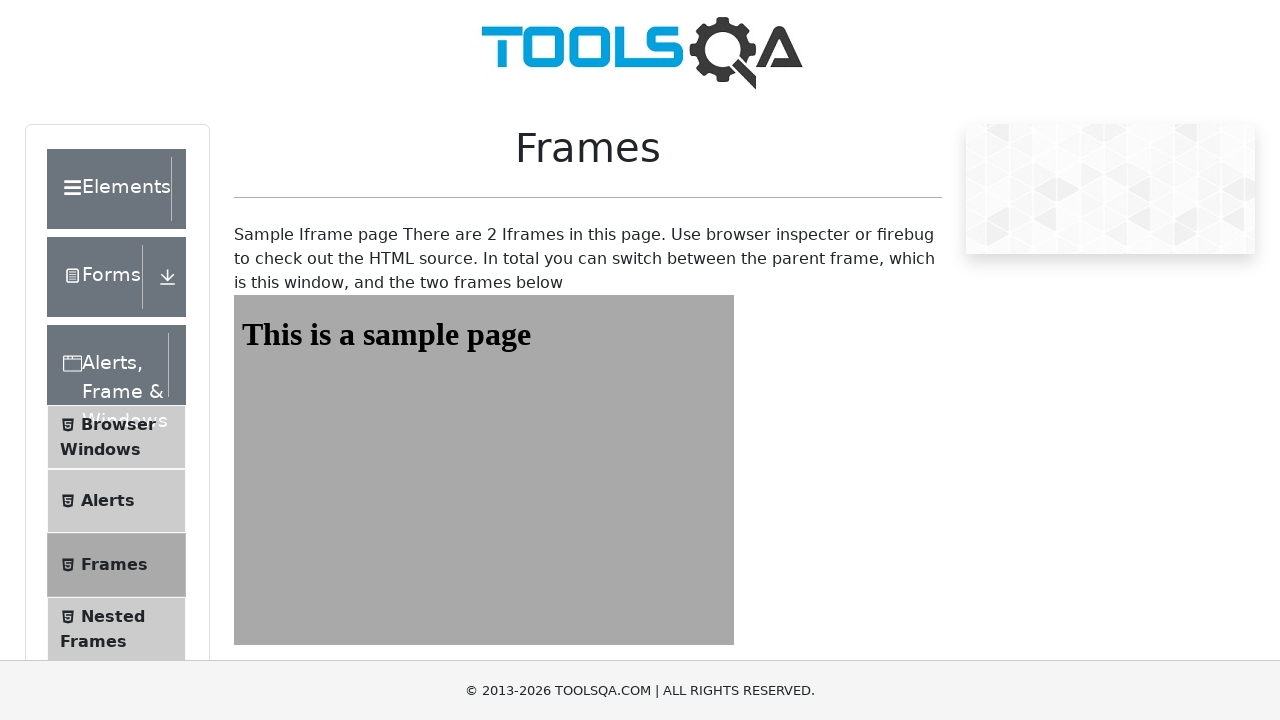

Executed JavaScript to change heading text to 'Changed by Selenium'
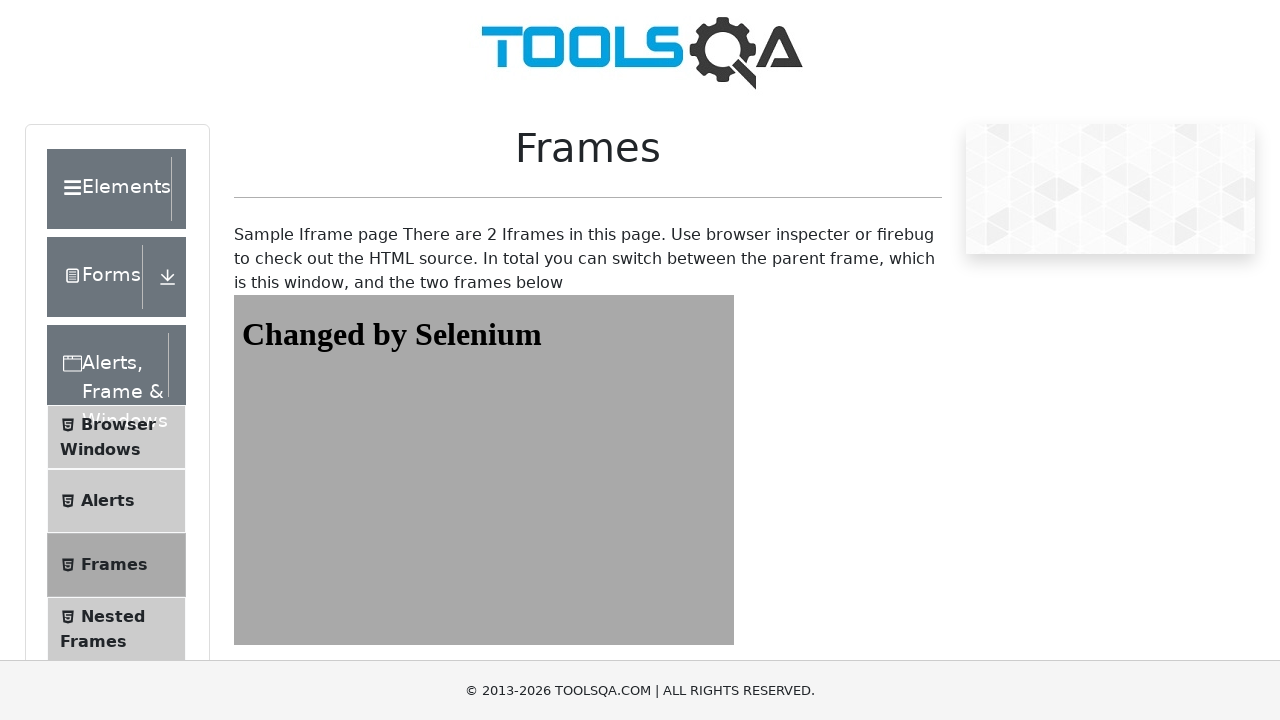

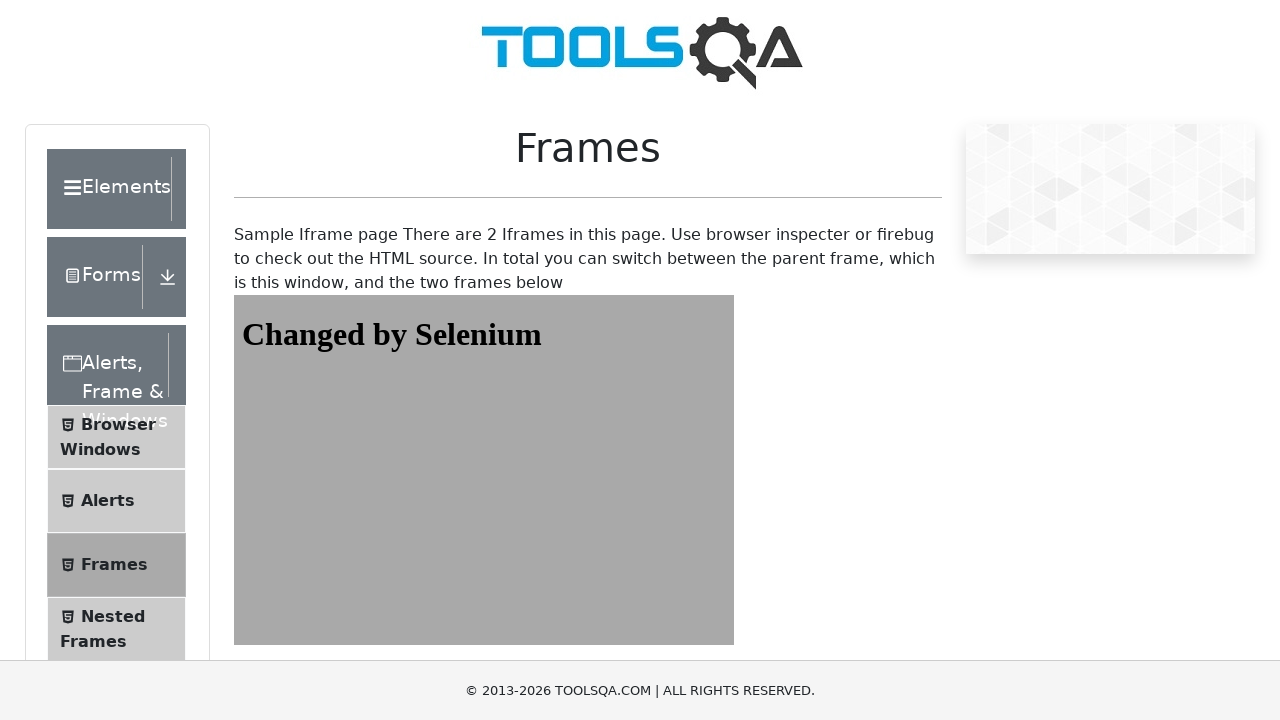